Tests button click functionality on DemoQA website by clicking the Buttons menu item and then clicking a dynamic button to verify the message appears

Starting URL: https://demoqa.com/elements

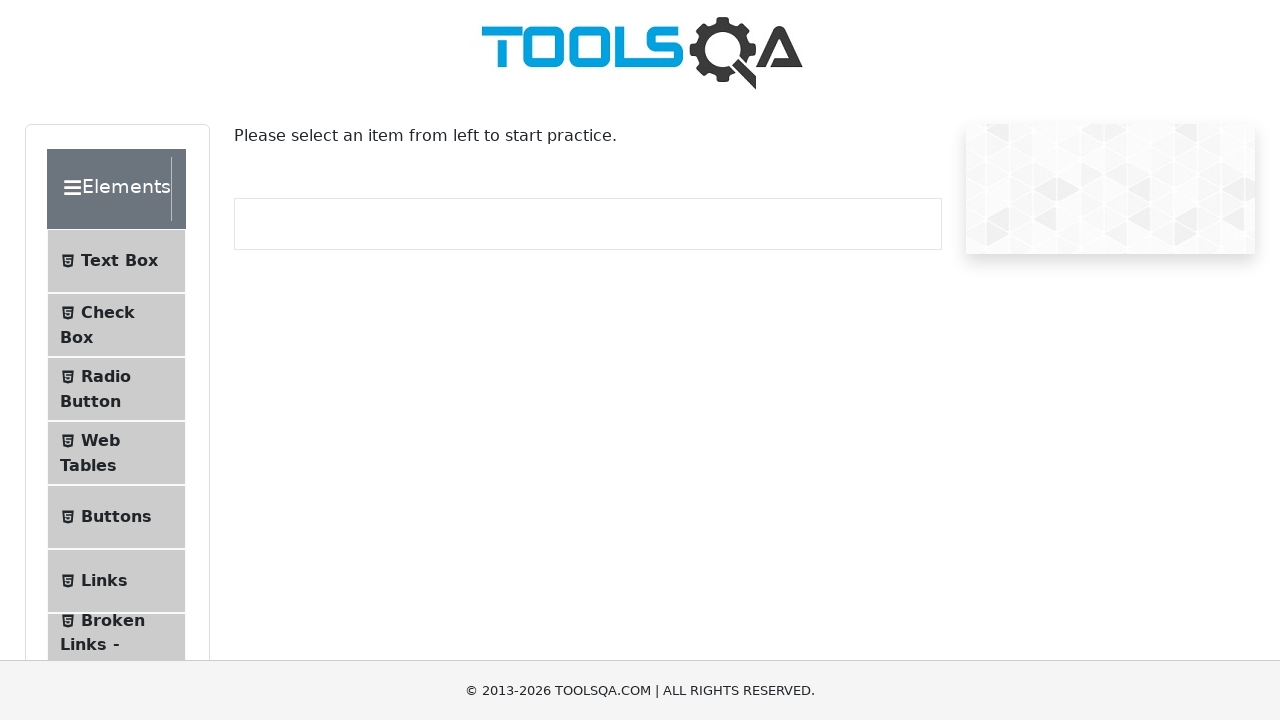

Clicked Buttons menu item at (116, 517) on #item-4
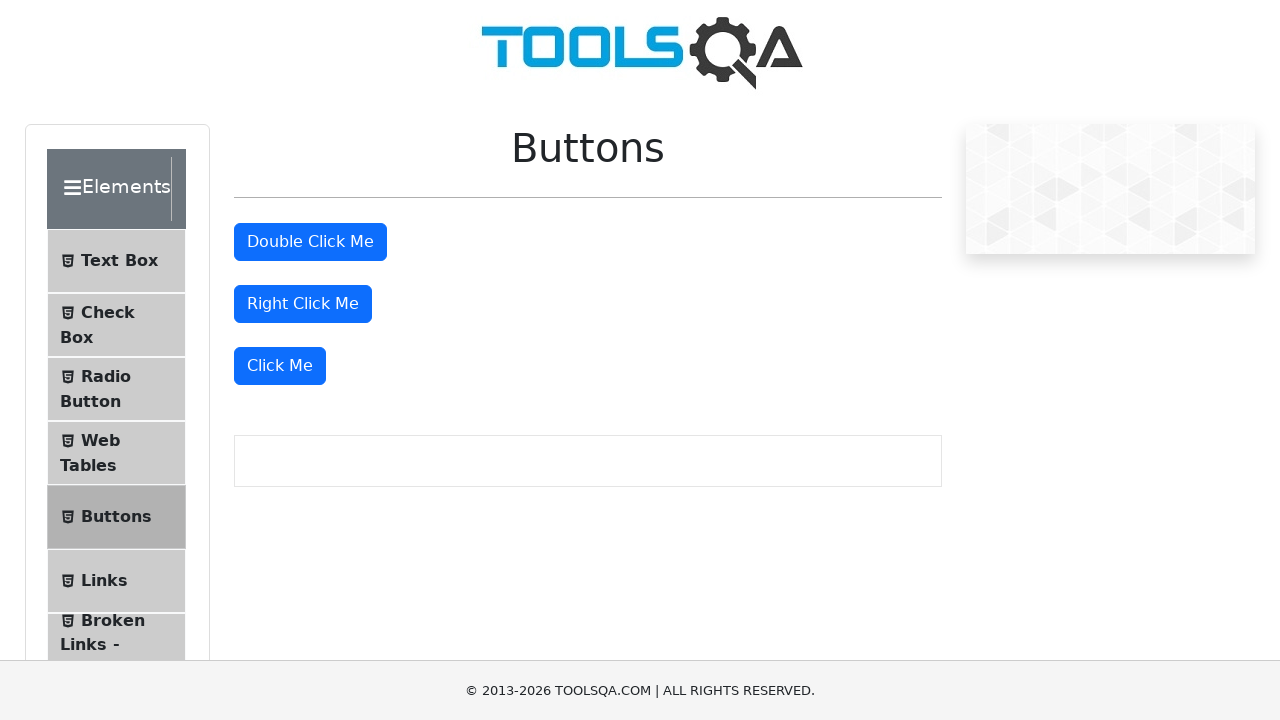

Clicked the dynamic button to trigger click action at (280, 366) on .col-md-6 div:nth-of-type(3) > .btn
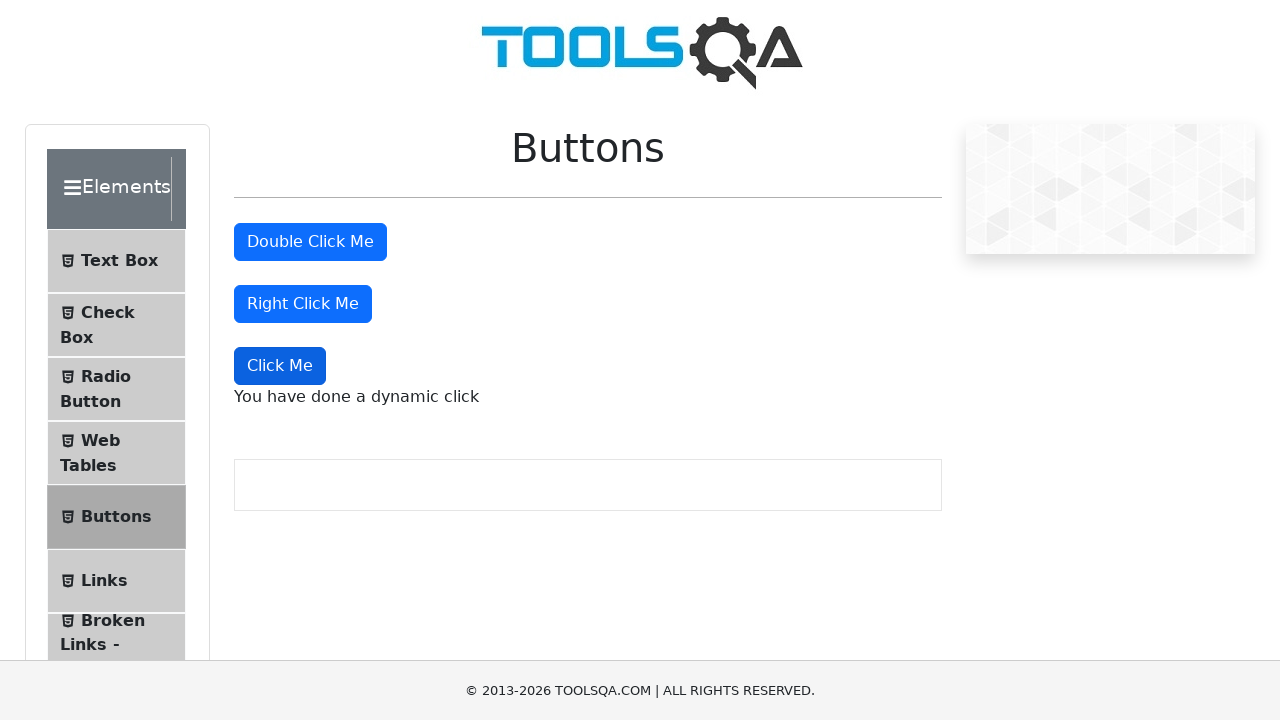

Dynamic click message appeared on page
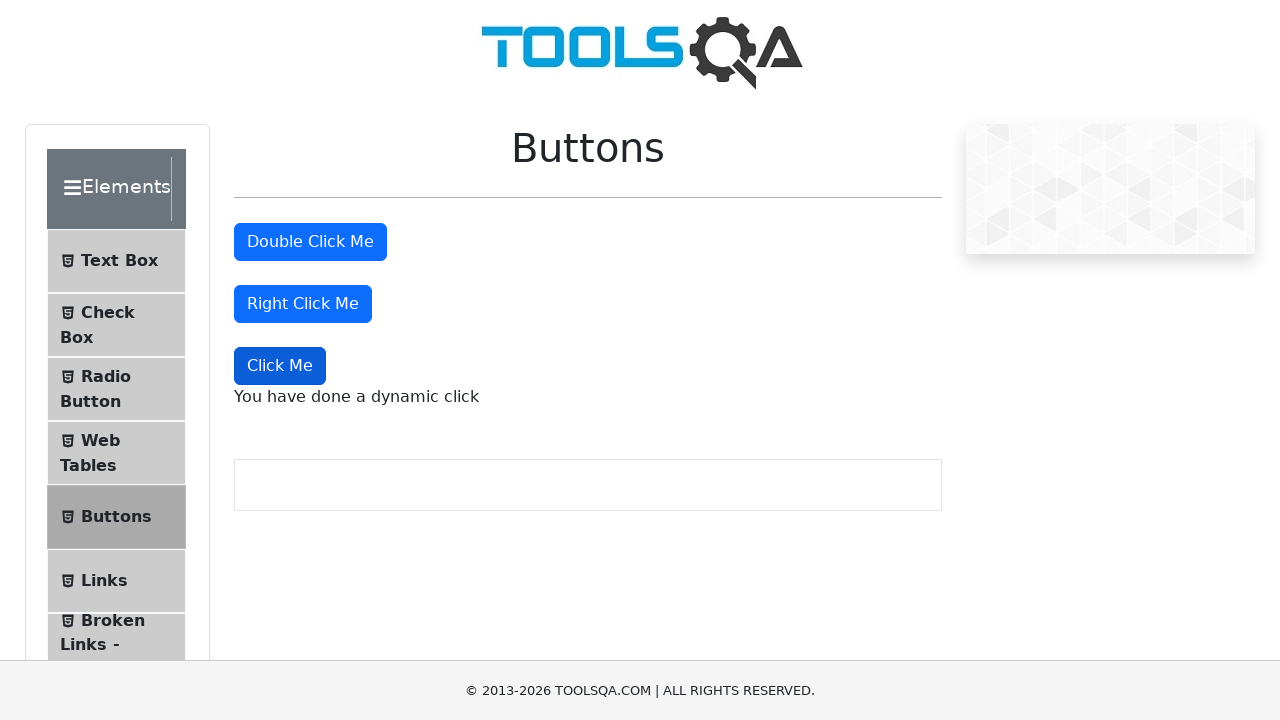

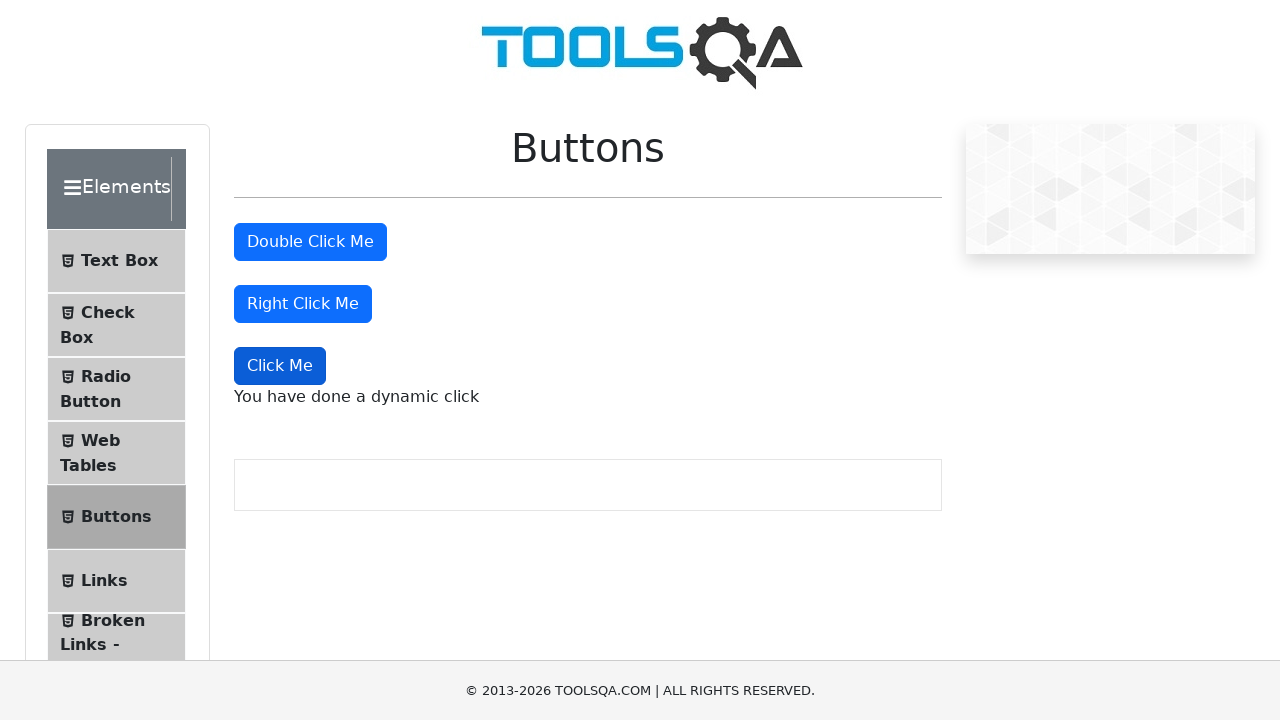